Tests form interaction by filling an email field, clicking an enter button, selecting a radio button for gender, and checking a checkbox for Movies

Starting URL: https://demo.automationtesting.in

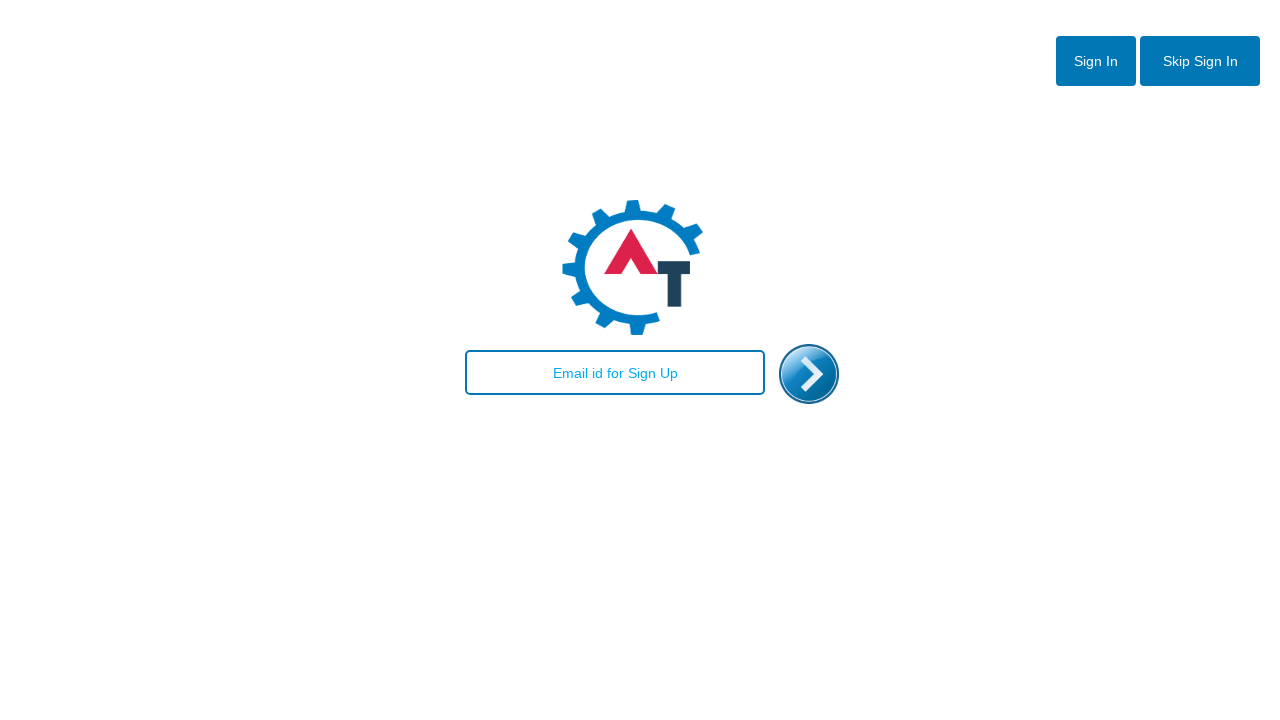

Filled email field with 'testuser123@email.com' on #email
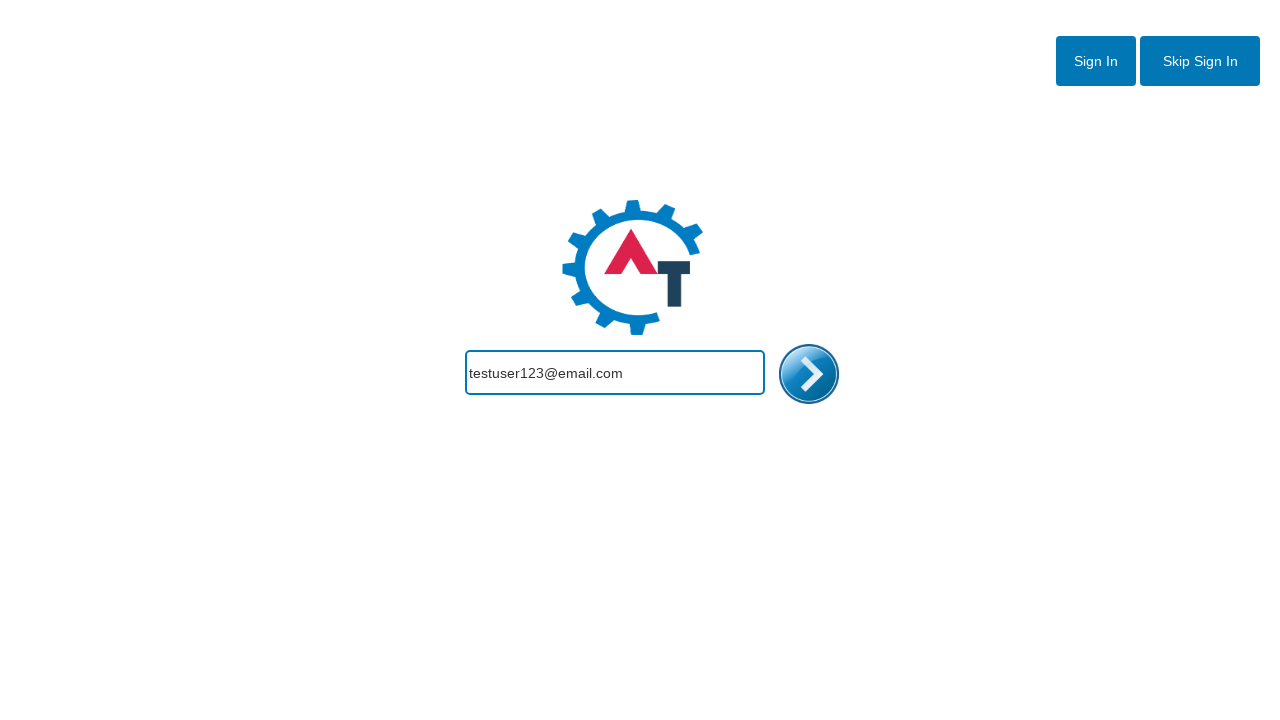

Clicked enter image button at (809, 374) on #enterimg
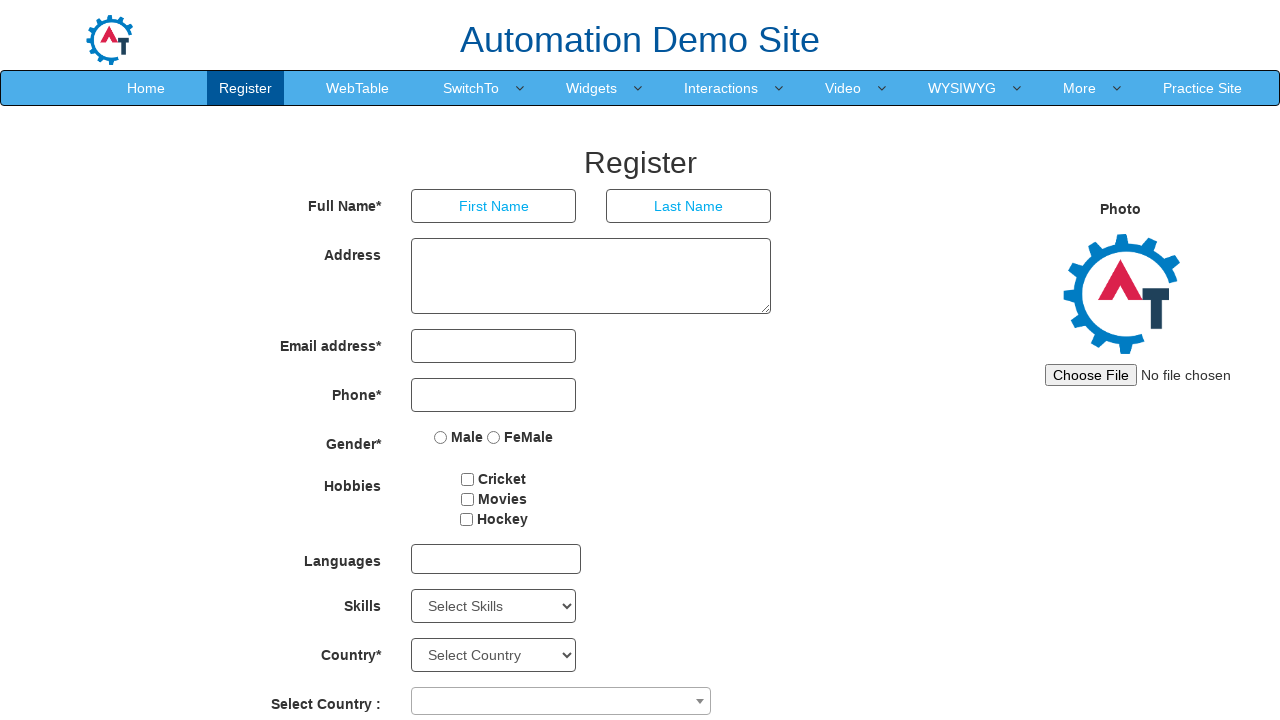

Selected Male radio button for gender at (441, 437) on input[value='Male']
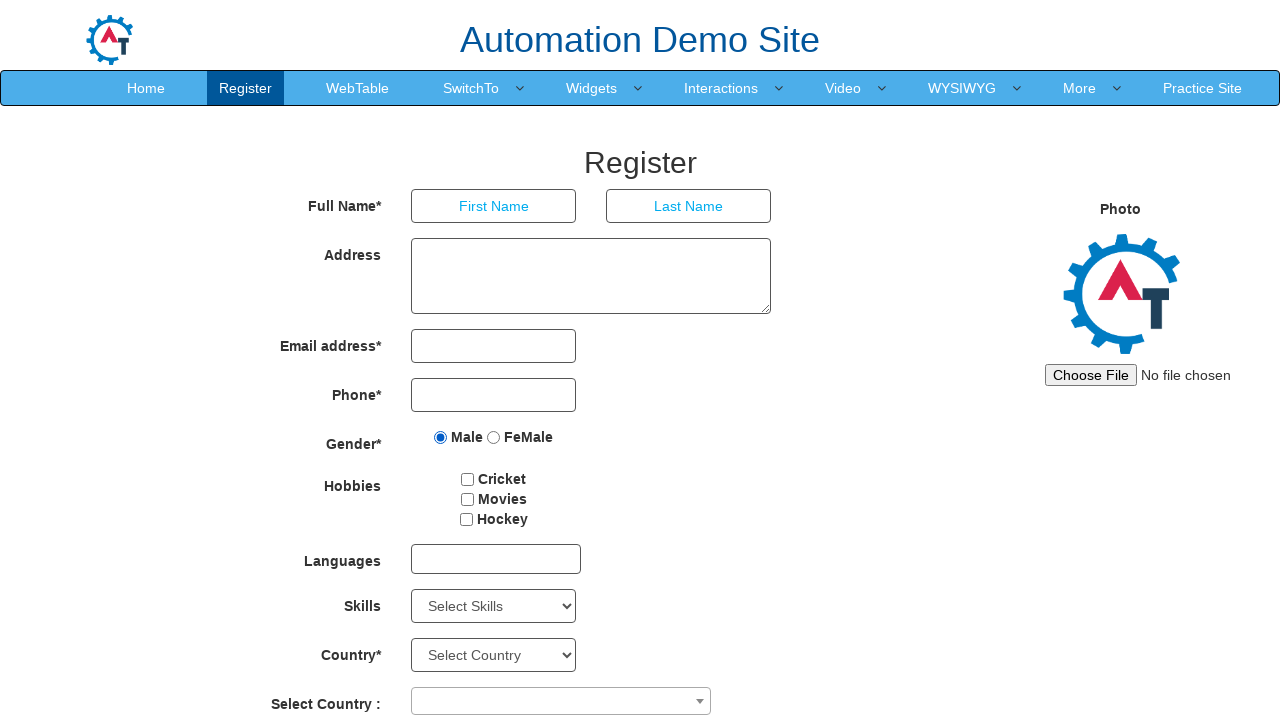

Checked Movies checkbox at (467, 499) on input[type='checkbox'][value='Movies']
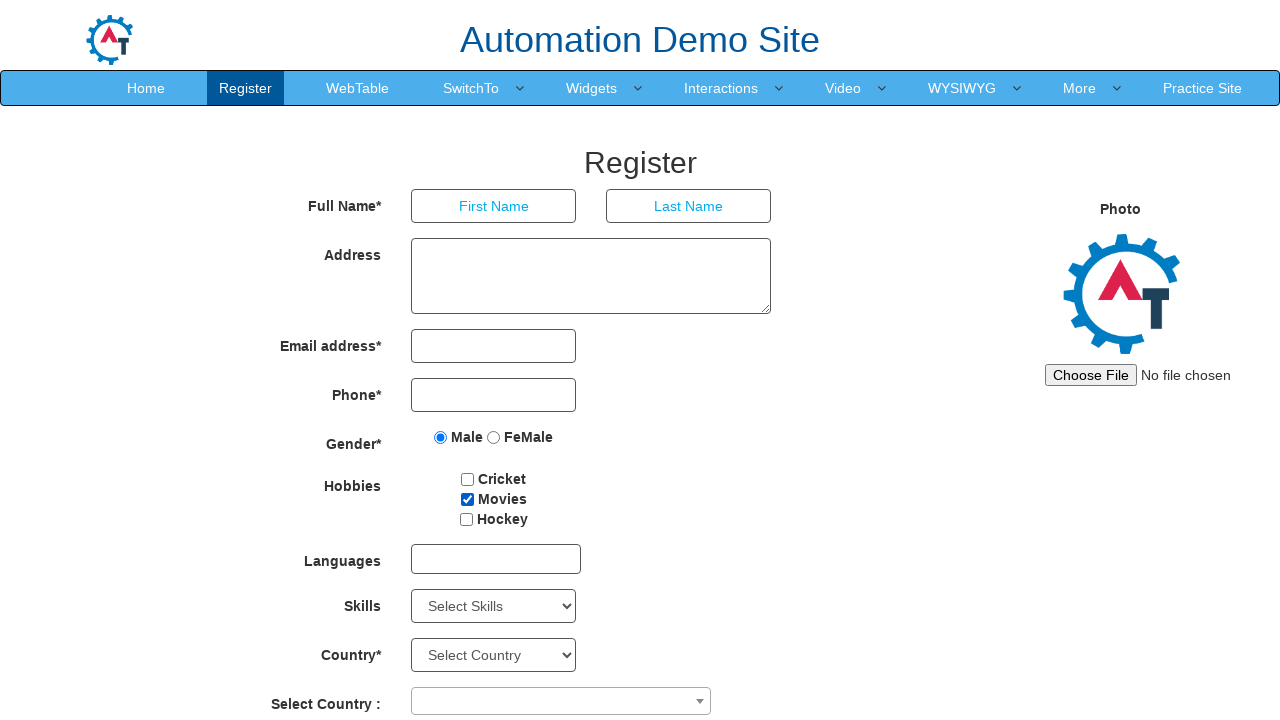

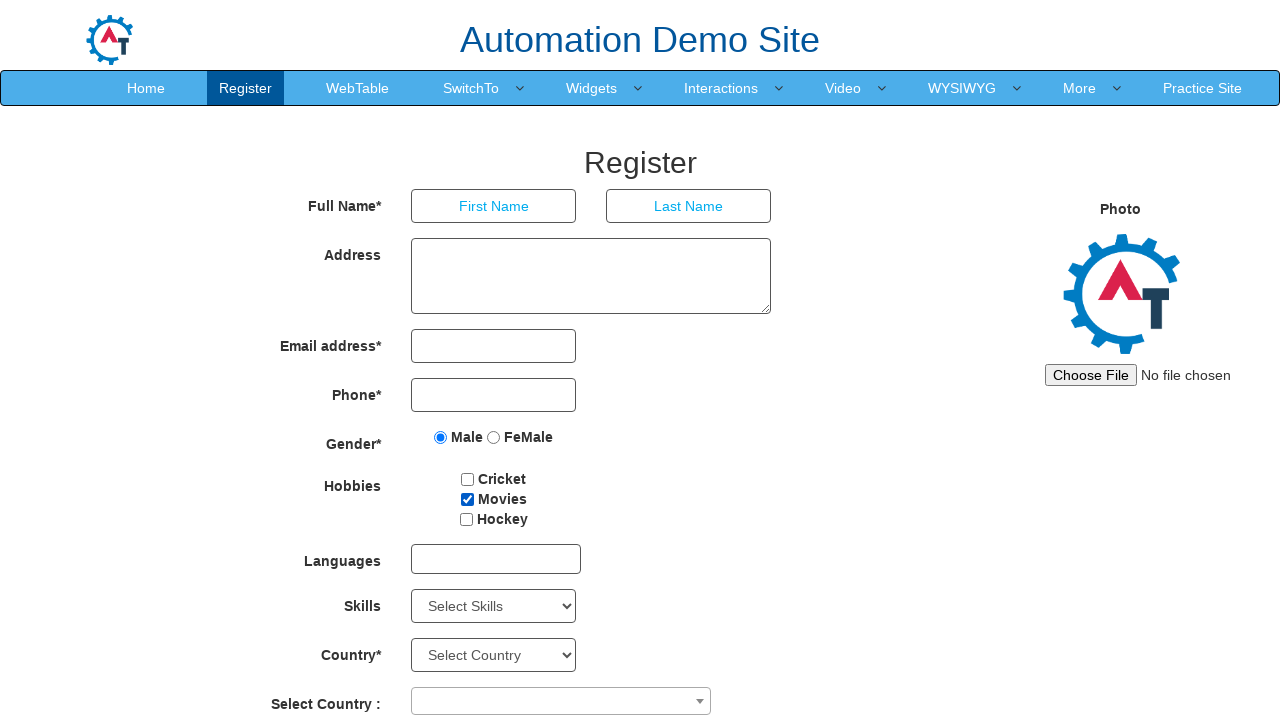